Tests JavaScript confirmation alert handling by clicking the confirm button, accepting the alert, then clicking again and dismissing the alert

Starting URL: https://the-internet.herokuapp.com/javascript_alerts

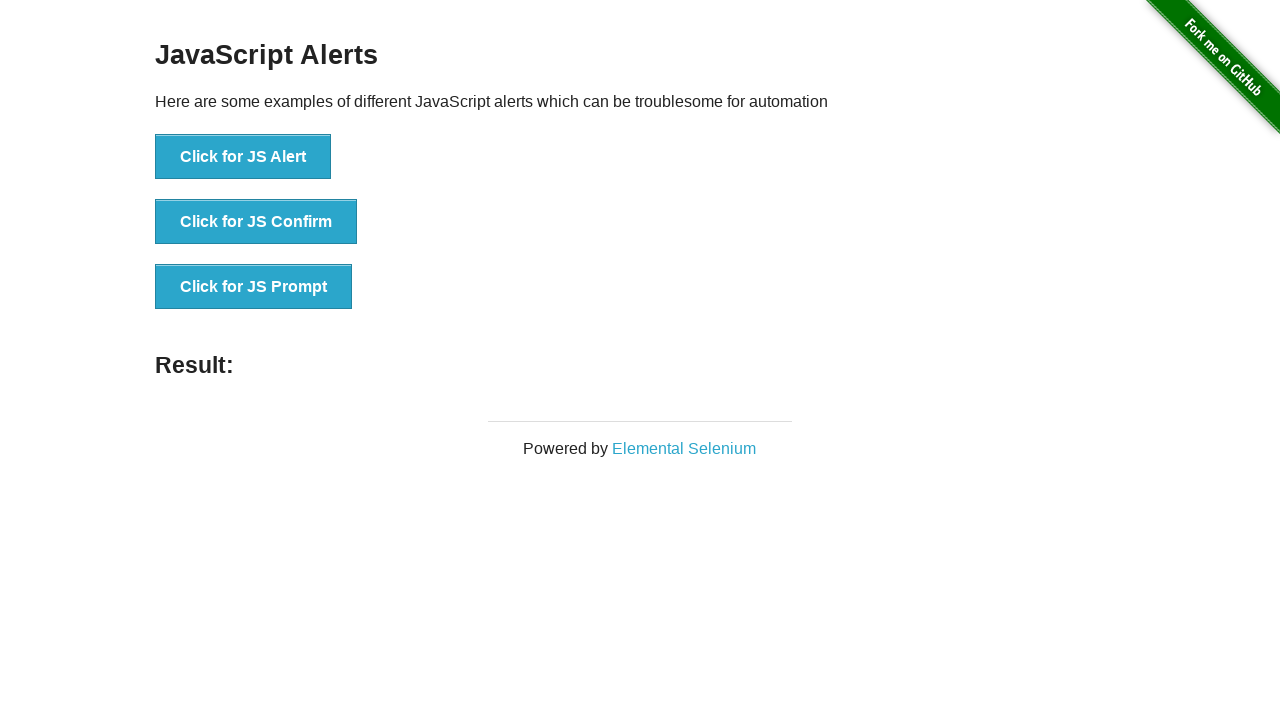

Clicked the confirmation alert button (first time) at (256, 222) on xpath=//*[@id='content']/div/ul/li[2]/button
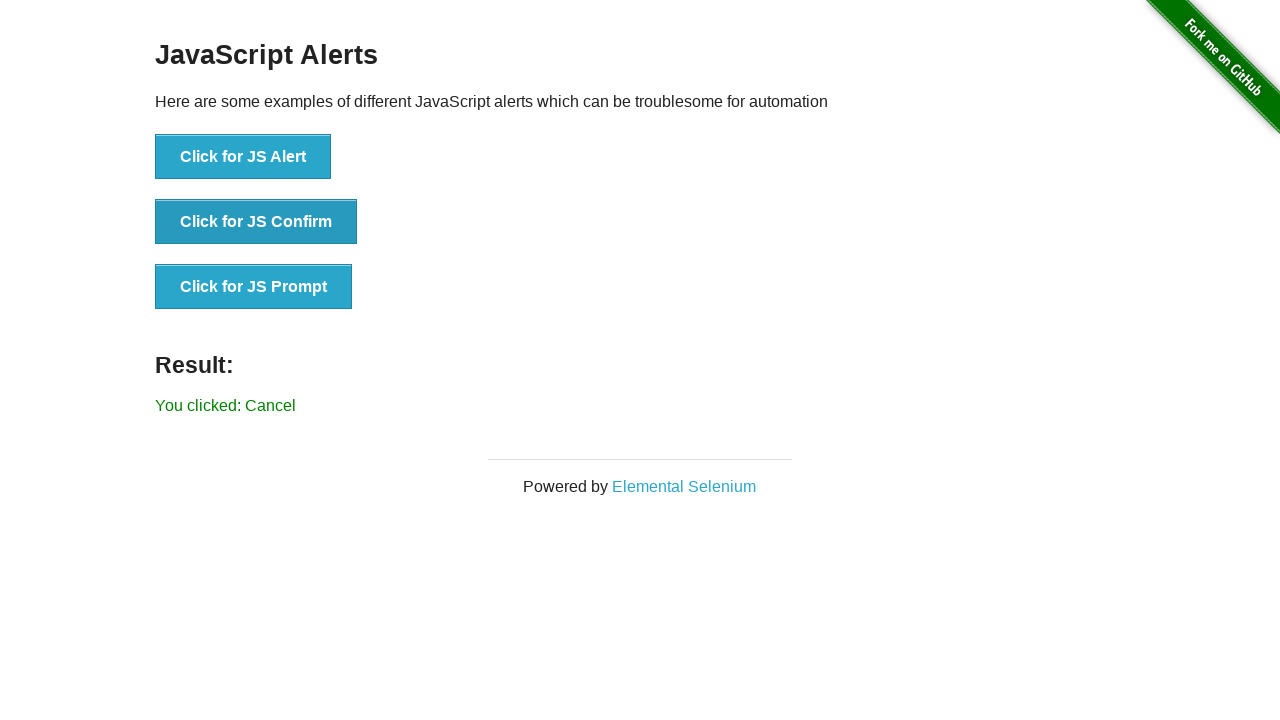

Set up dialog handler to accept and clicked confirmation alert button at (256, 222) on xpath=//*[@id='content']/div/ul/li[2]/button
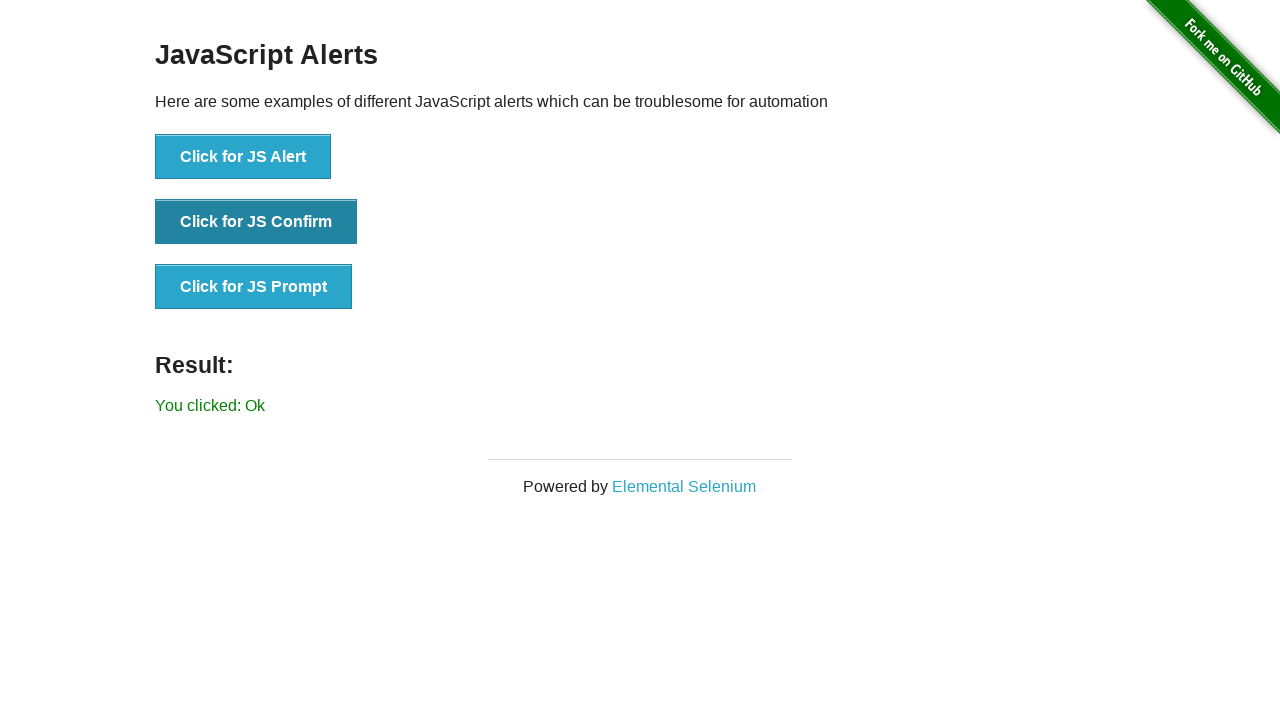

Retrieved result text after accepting alert
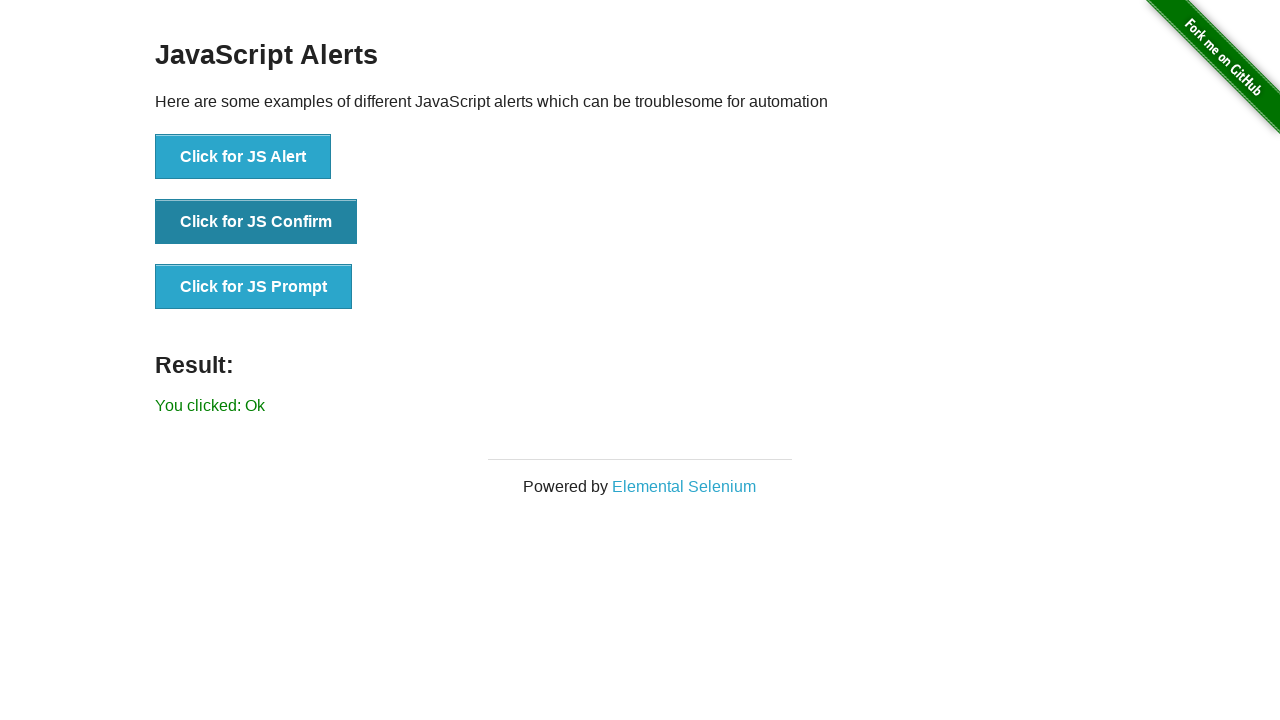

Set up dialog handler to dismiss and clicked confirmation alert button at (256, 222) on xpath=//*[@id='content']/div/ul/li[2]/button
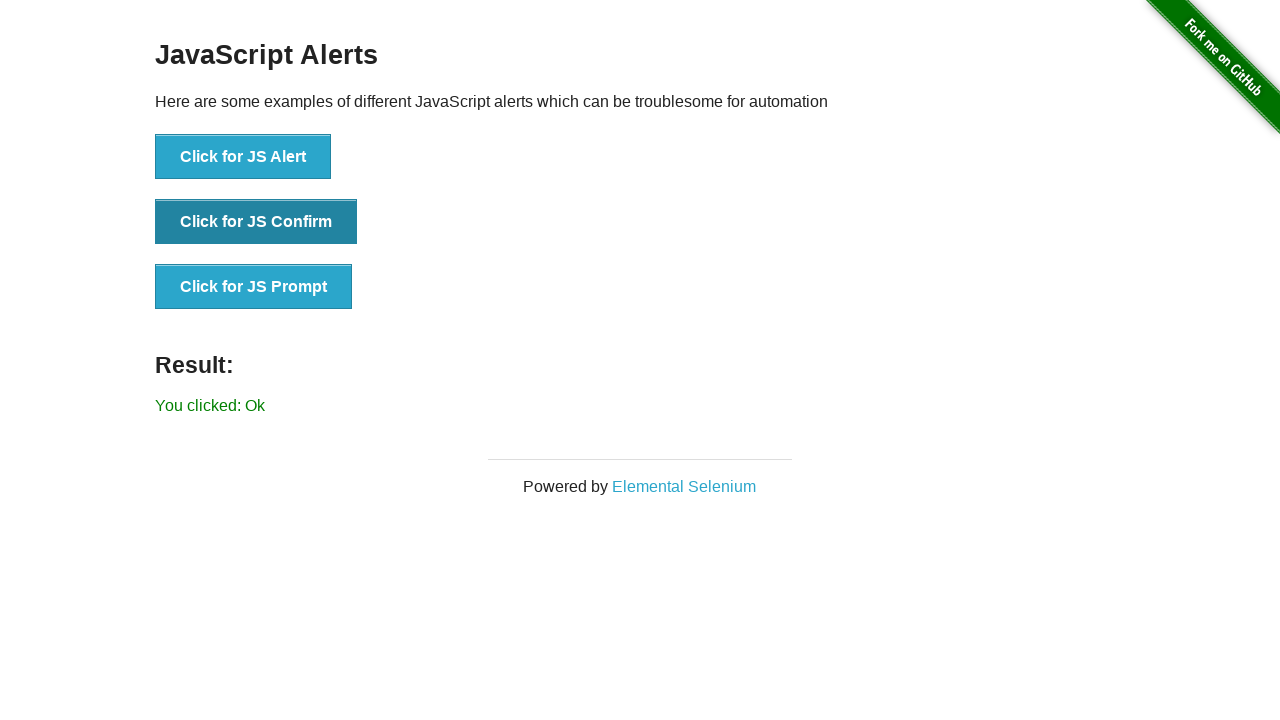

Retrieved result text after dismissing alert
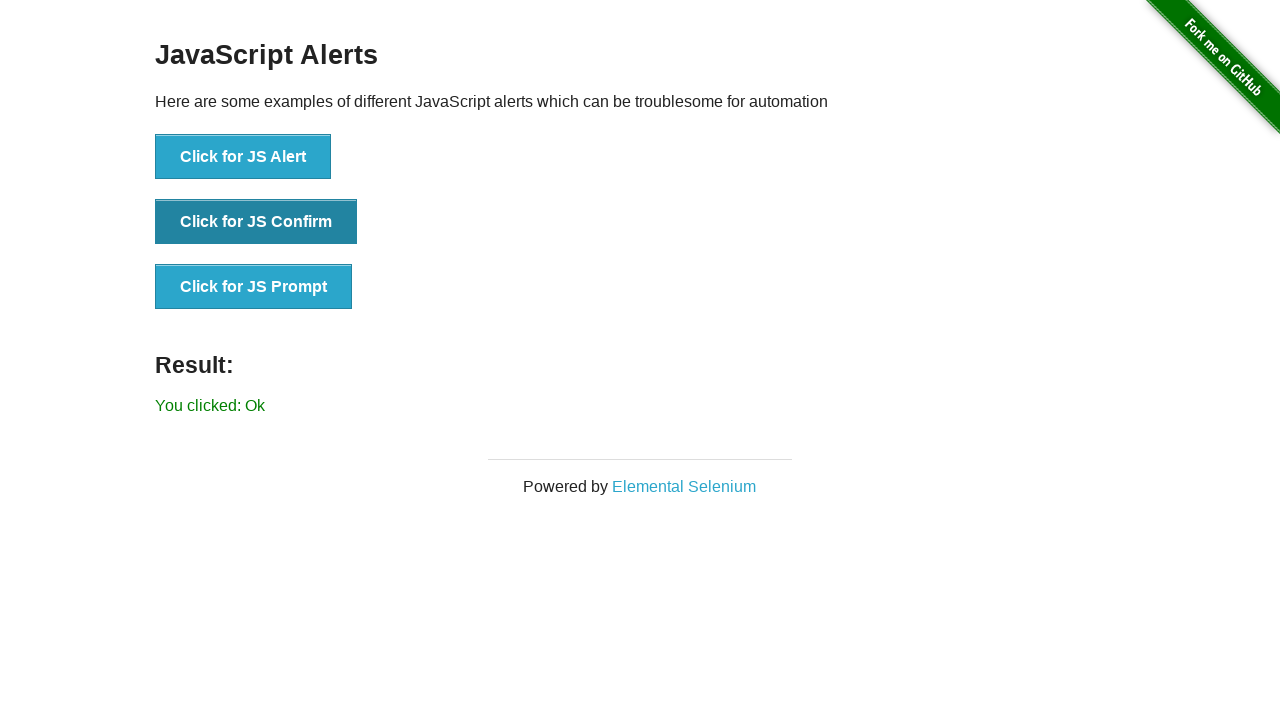

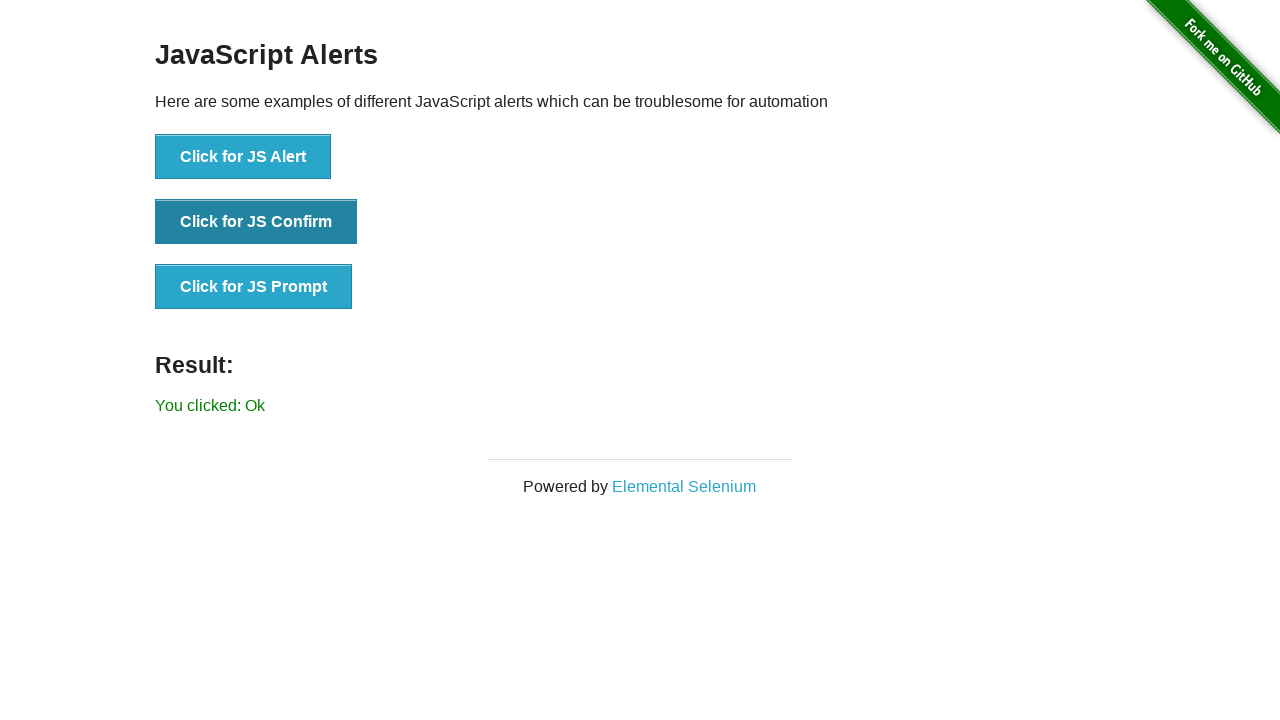